Tests an e-commerce grocery shopping flow by searching for products, adding specific items (Cashews and Carrot) to cart, proceeding to checkout, selecting country, and placing an order.

Starting URL: https://rahulshettyacademy.com/seleniumPractise/#/

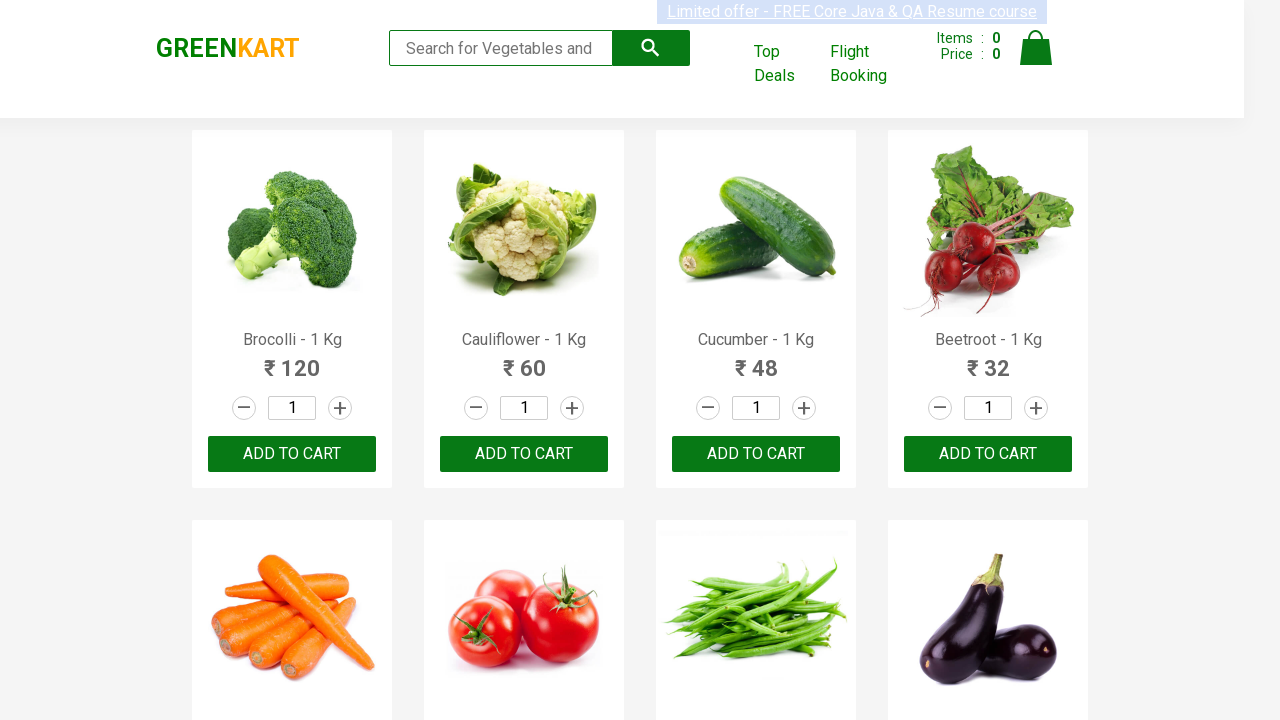

Waited for initial product list to load
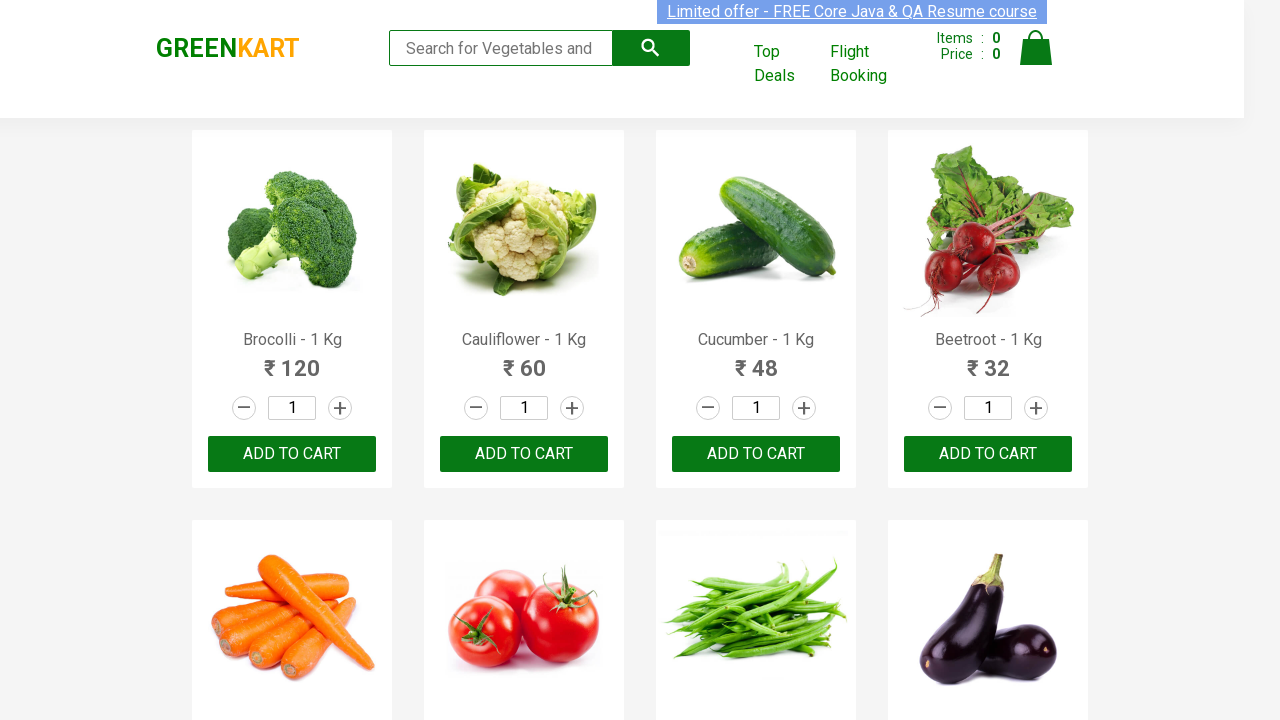

Entered 'ca' in search field to find products starting with 'ca' on input.search-keyword
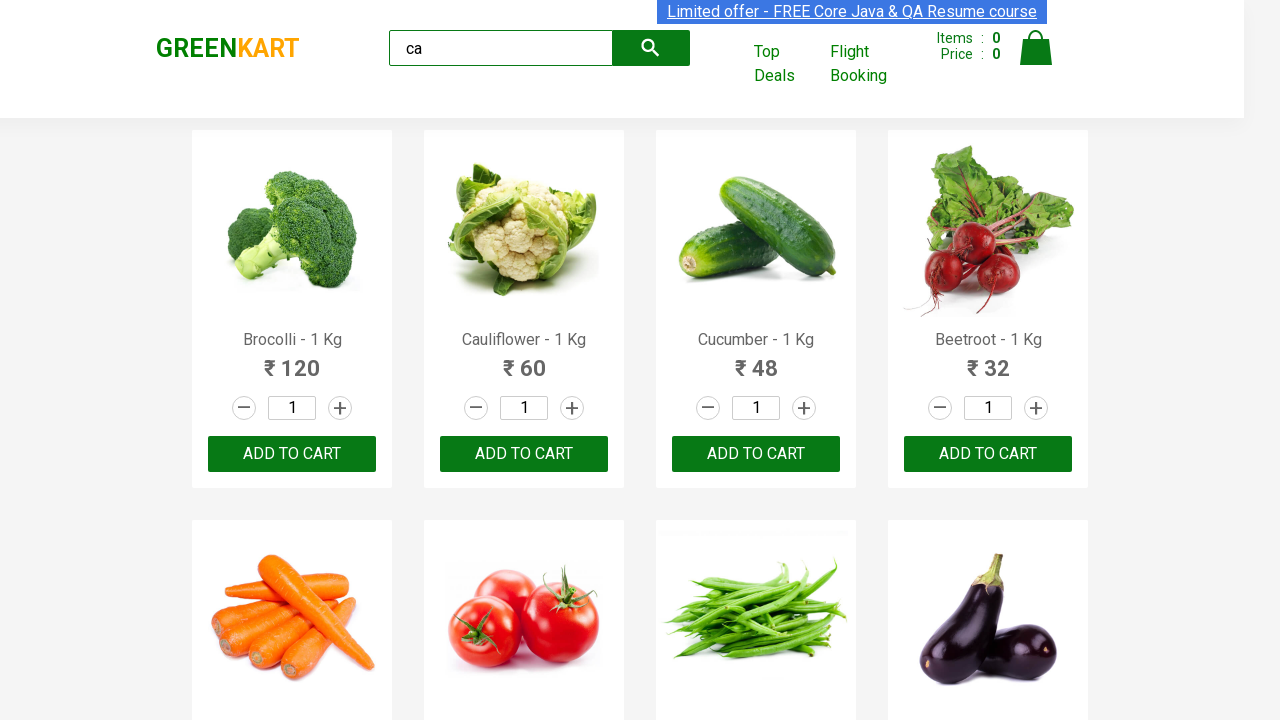

Pressed Enter to execute search on input.search-keyword
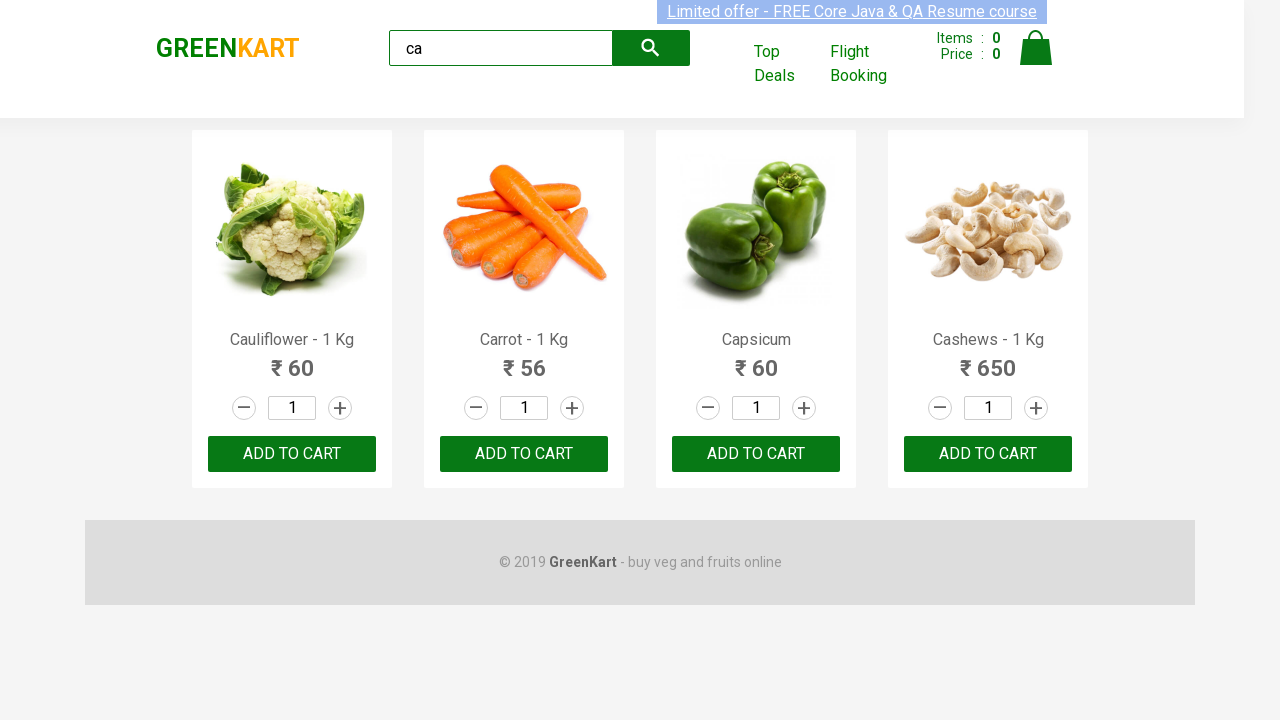

Waited for search results to filter and display
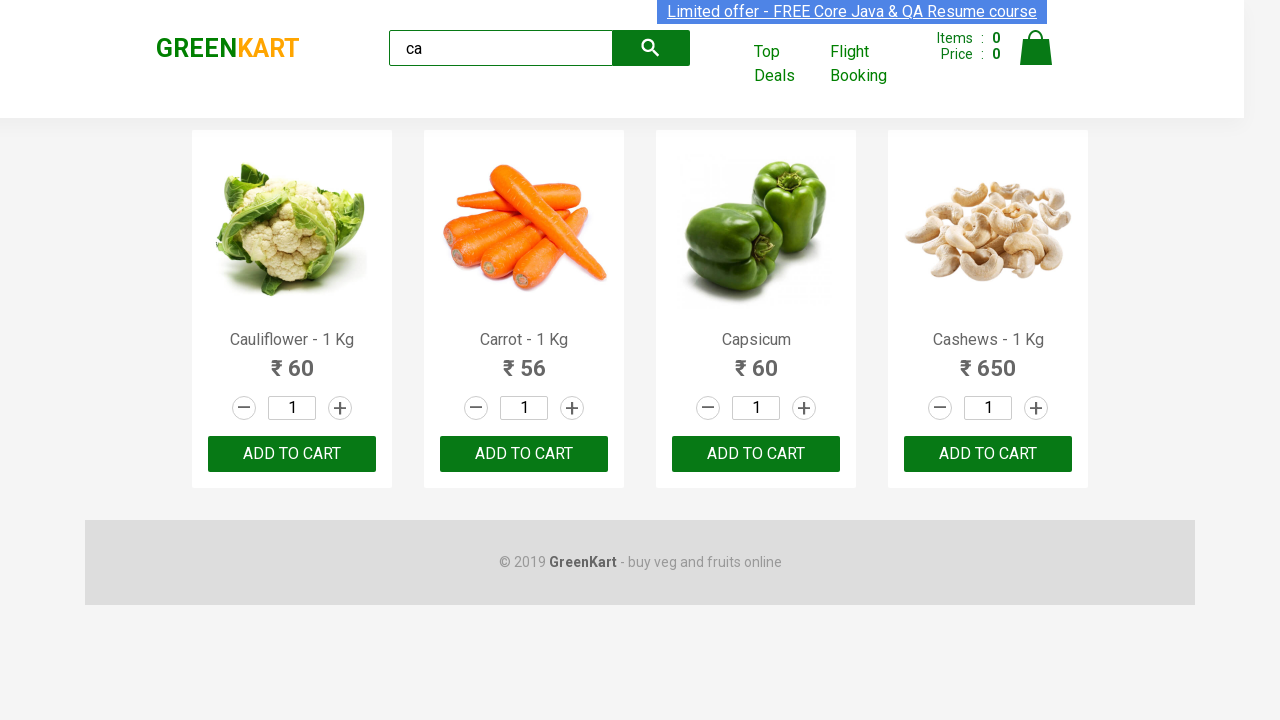

Added 'Carrot - 1 Kg' to cart at (524, 454) on .product:visible >> nth=1 >> button[type=button]
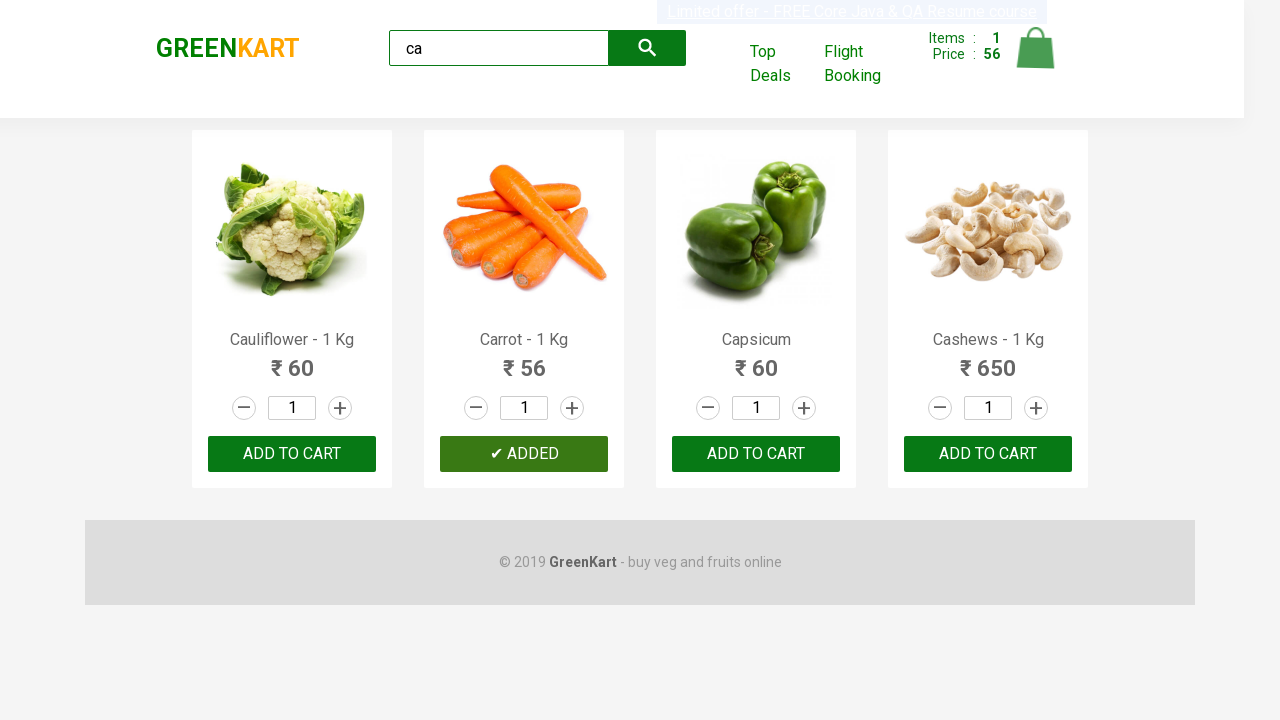

Waited for add to cart animation to complete
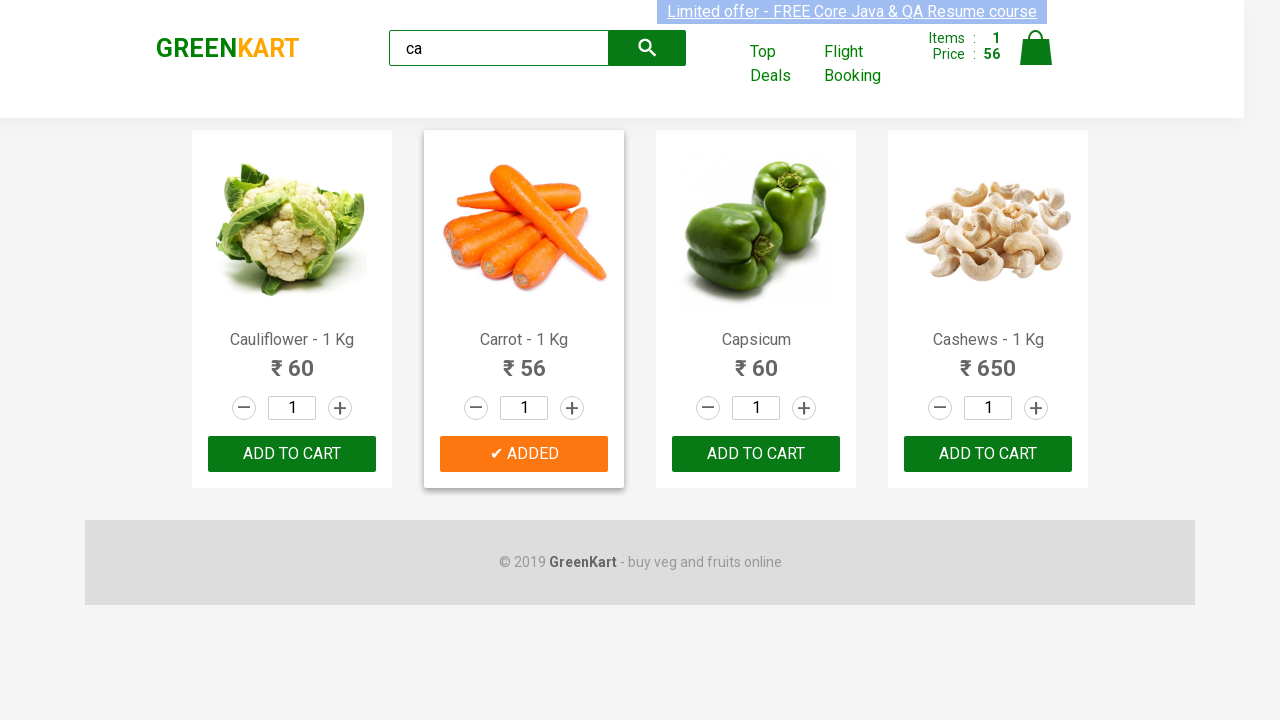

Added 'Cashews - 1 Kg' to cart at (988, 454) on .product:visible >> nth=3 >> button[type=button]
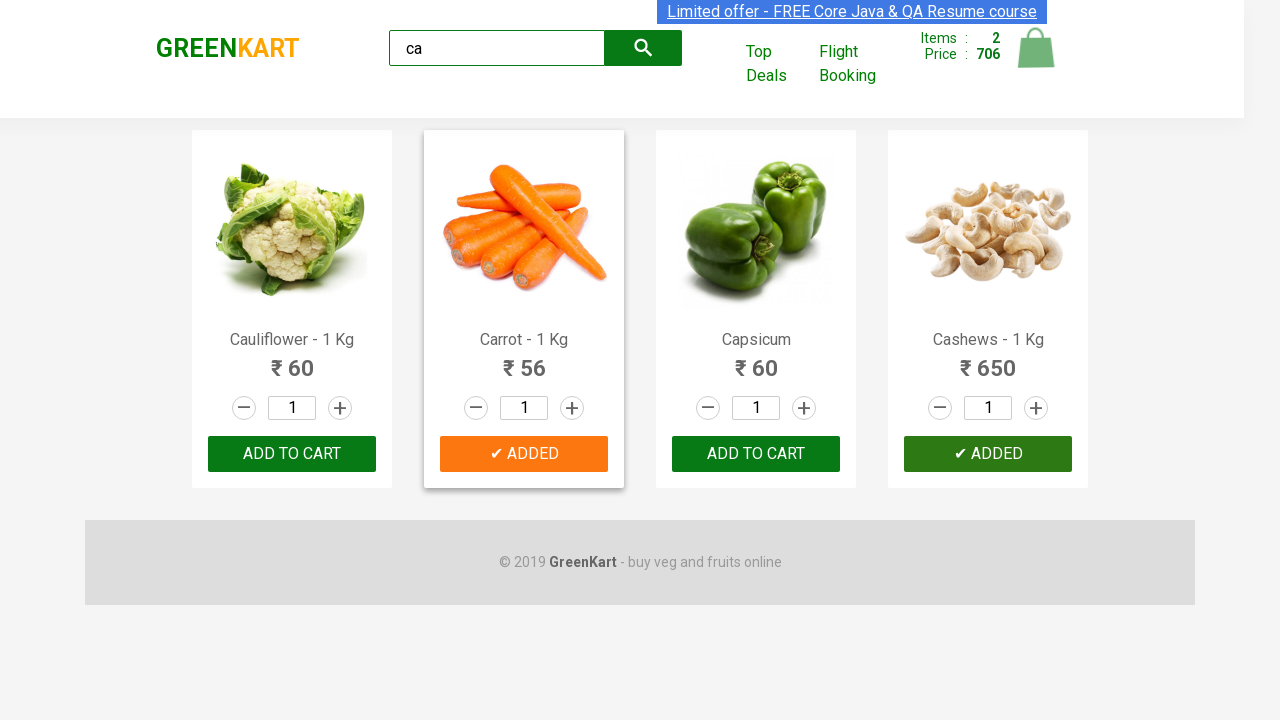

Waited for add to cart animation to complete
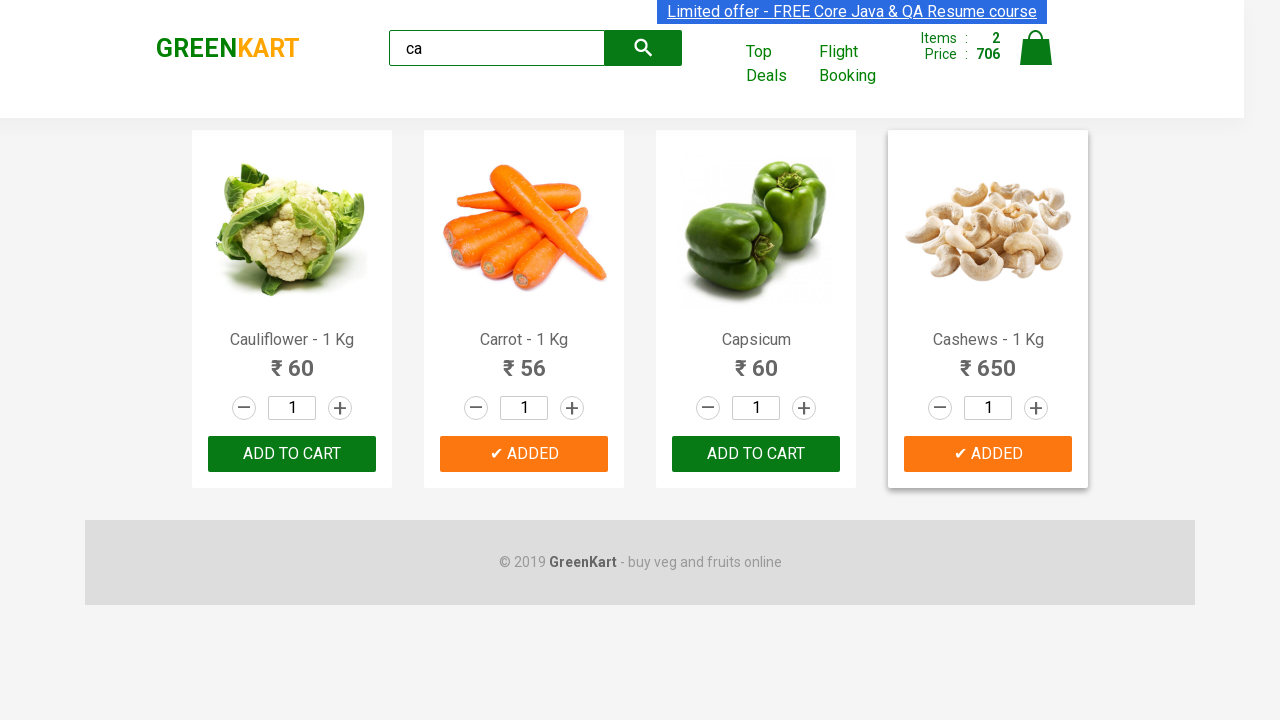

Clicked cart icon to view shopping cart at (1036, 59) on a.cart-icon
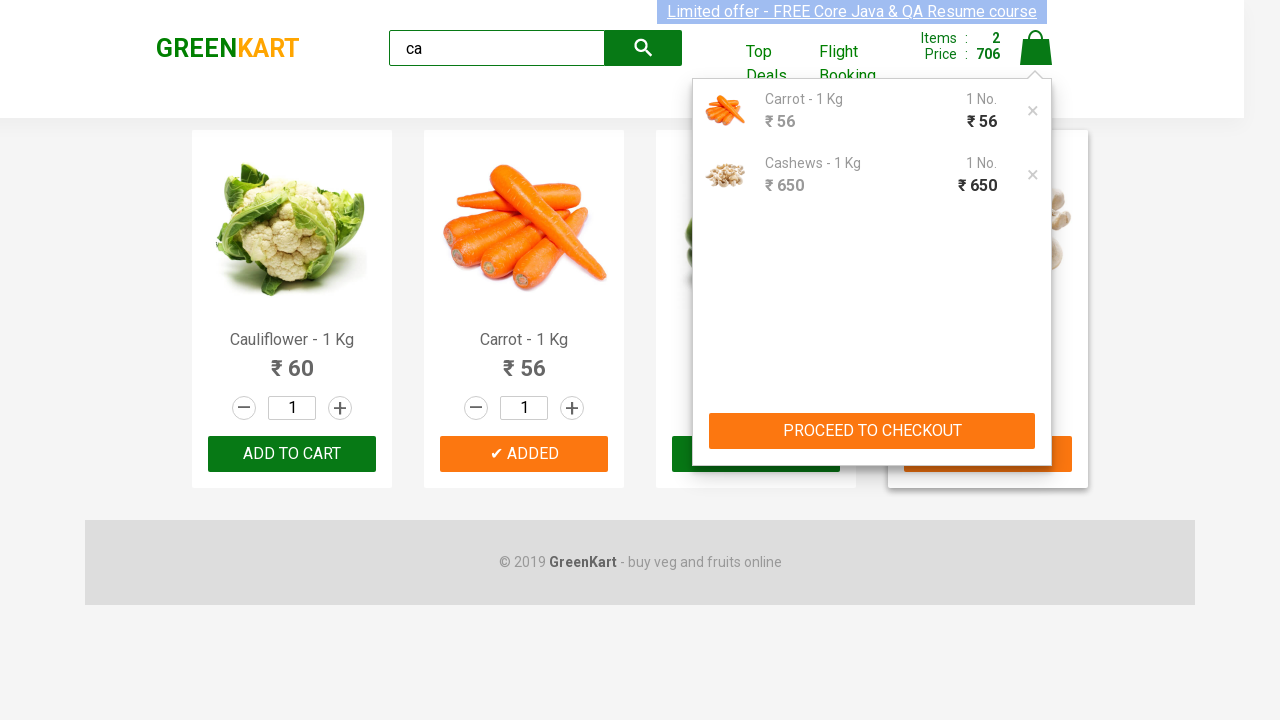

Cart items loaded and displayed
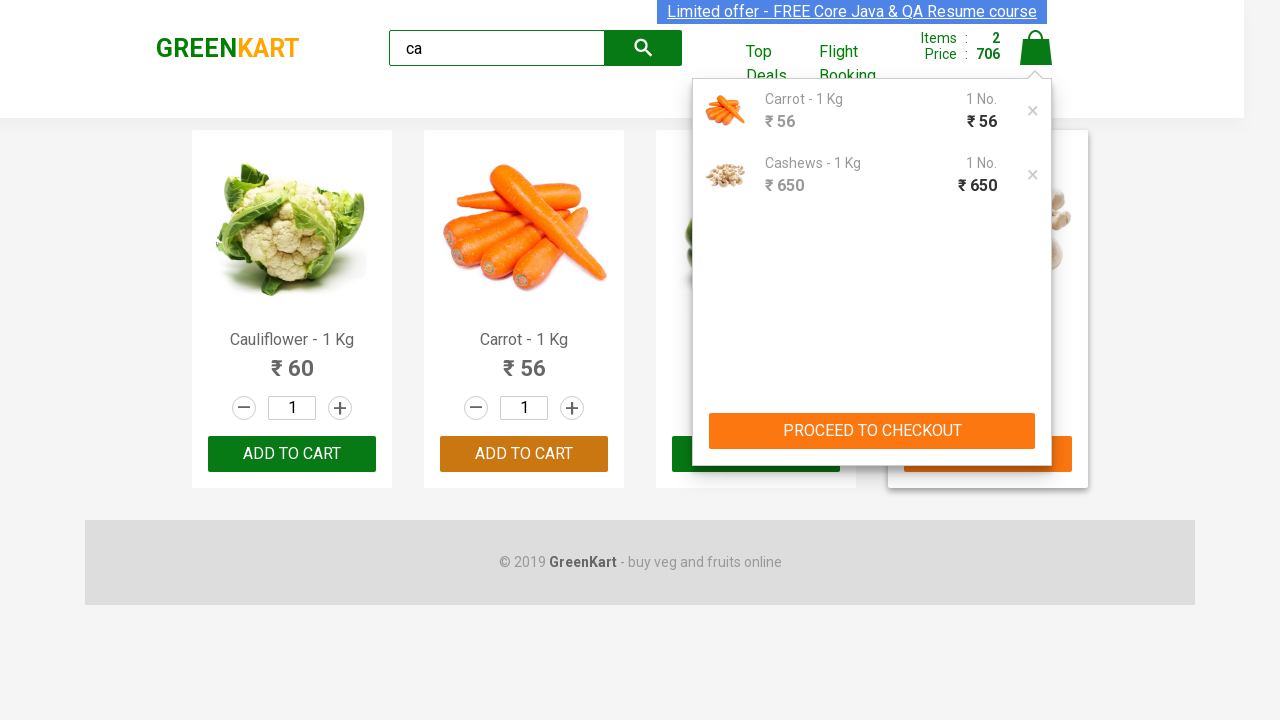

Clicked 'Proceed to Checkout' button at (872, 431) on div.action-block button:visible
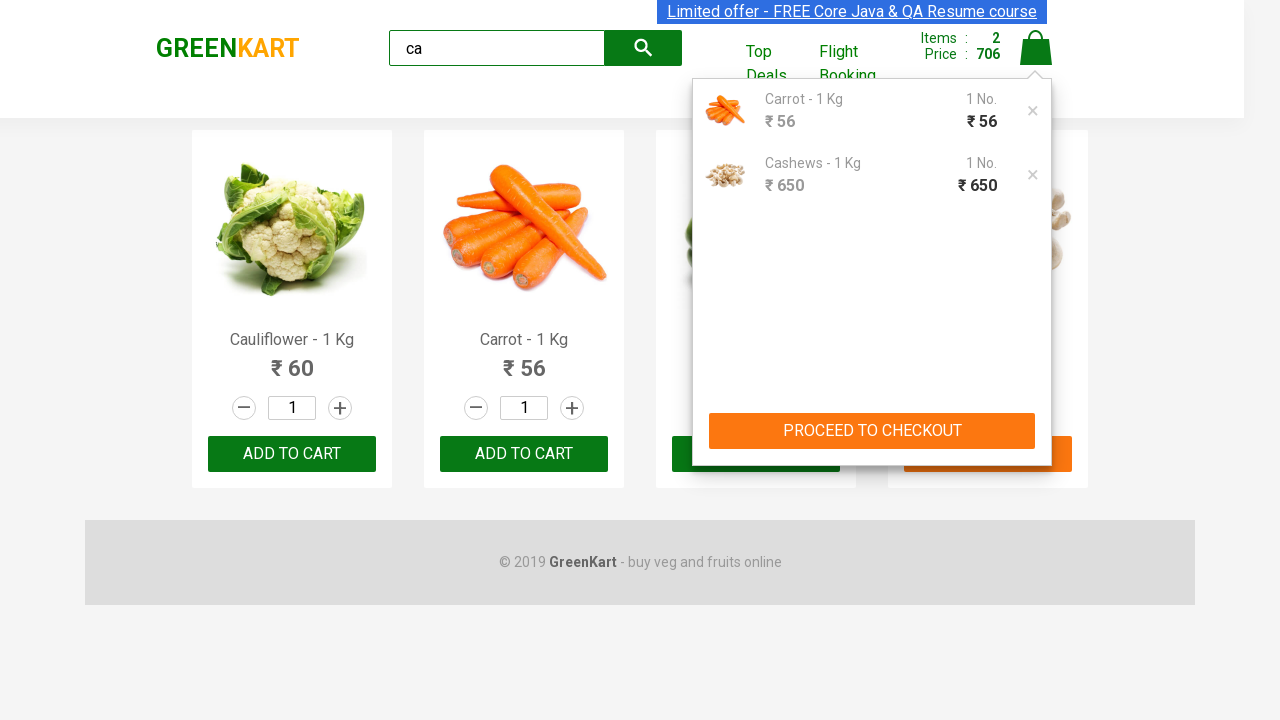

Checkout page loaded with product summary table
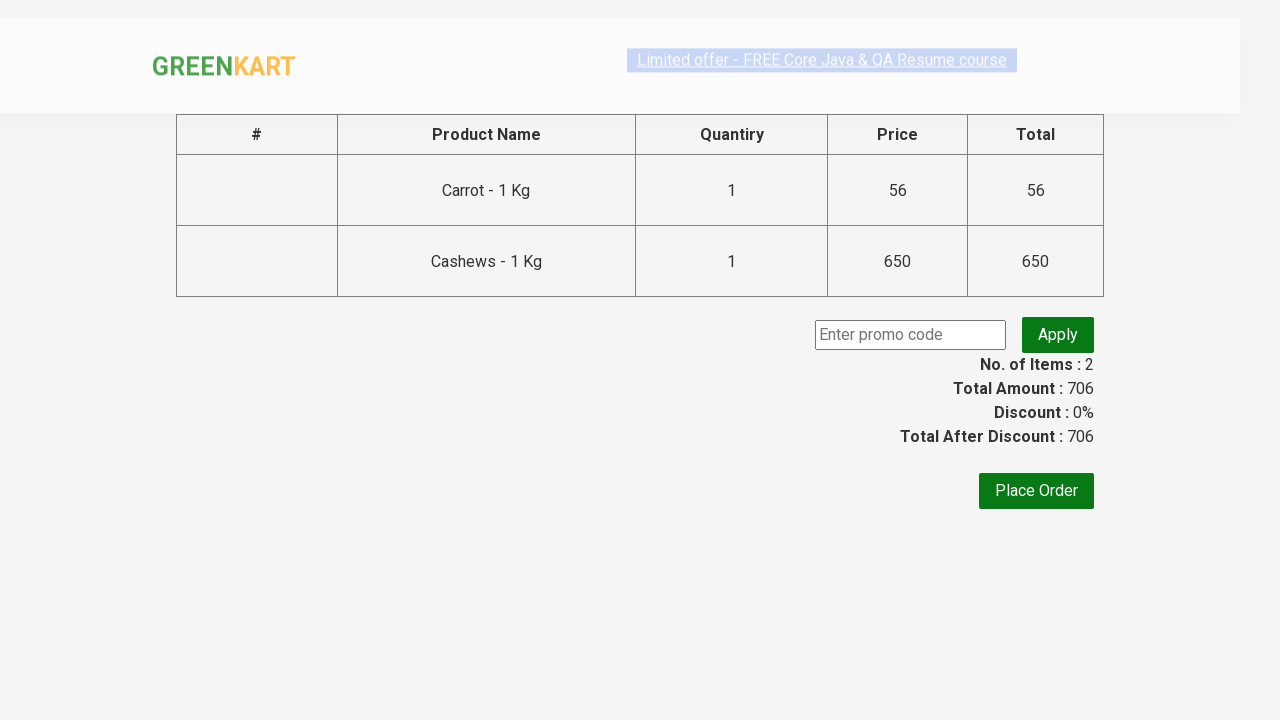

Clicked 'Place Order' button at (1036, 491) on button:has-text('Place Order')
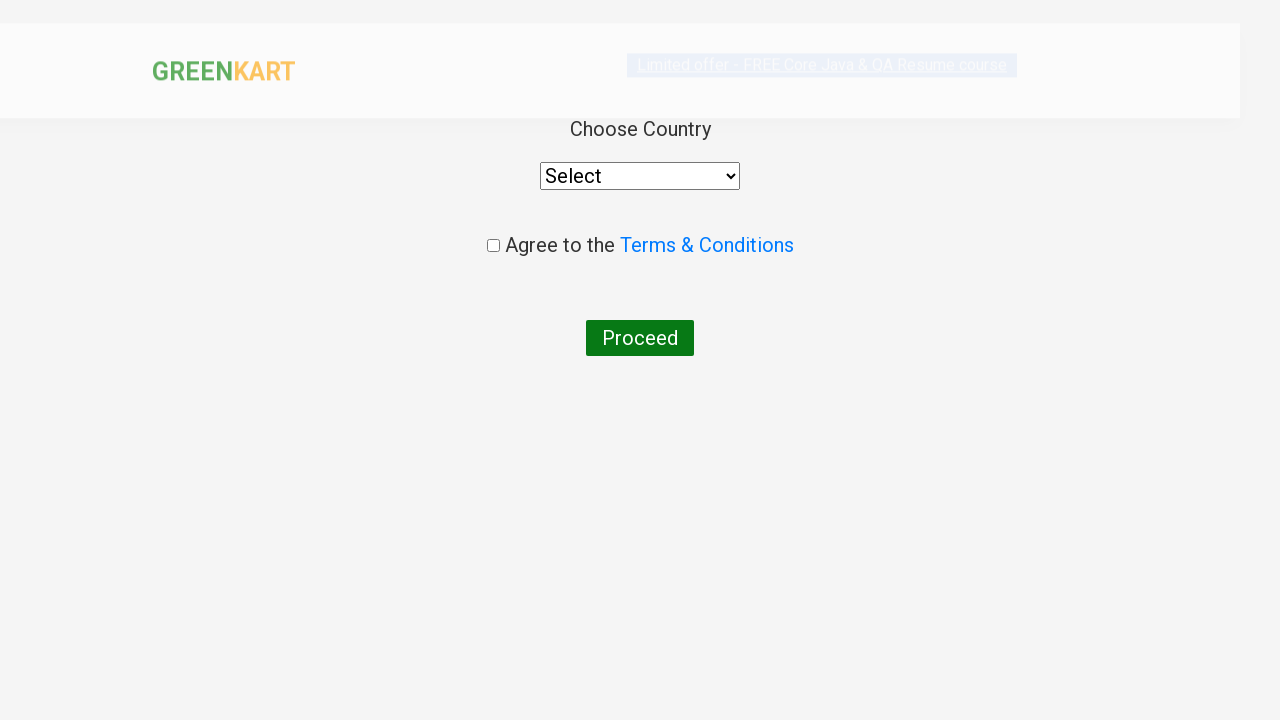

Selected 'India' from country dropdown on select
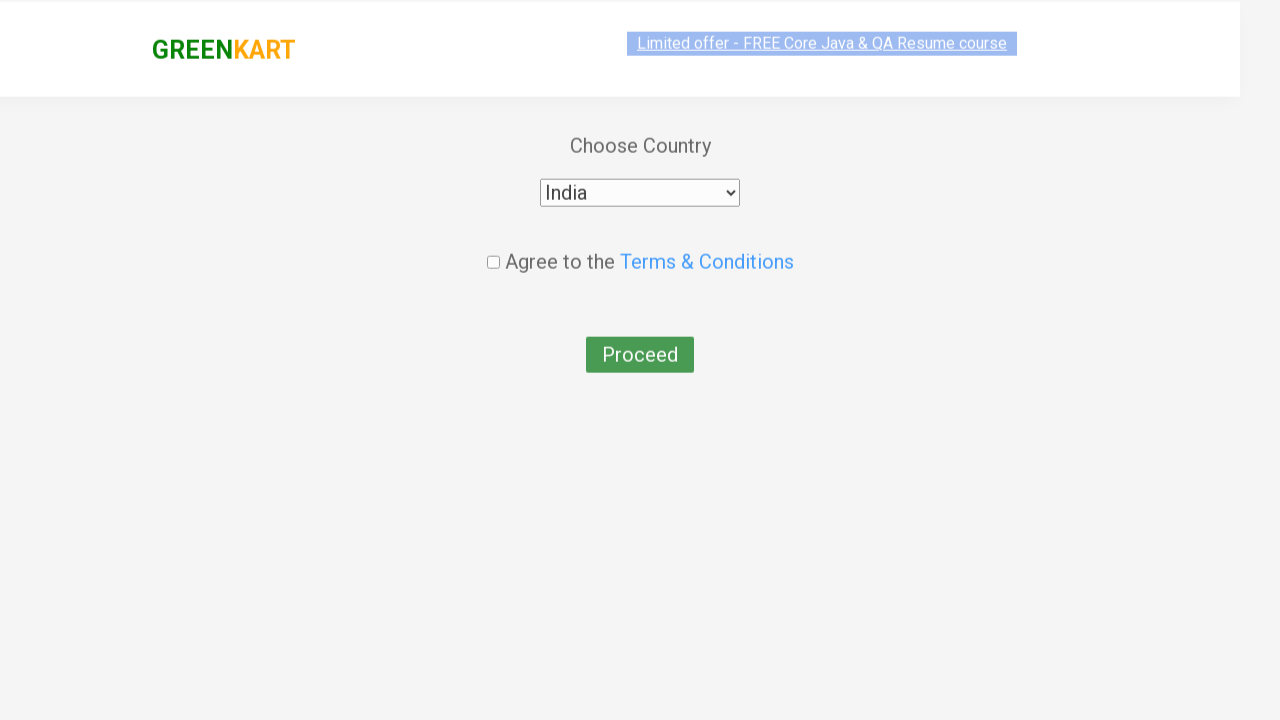

Checked terms and conditions agreement checkbox at (493, 246) on .chkAgree
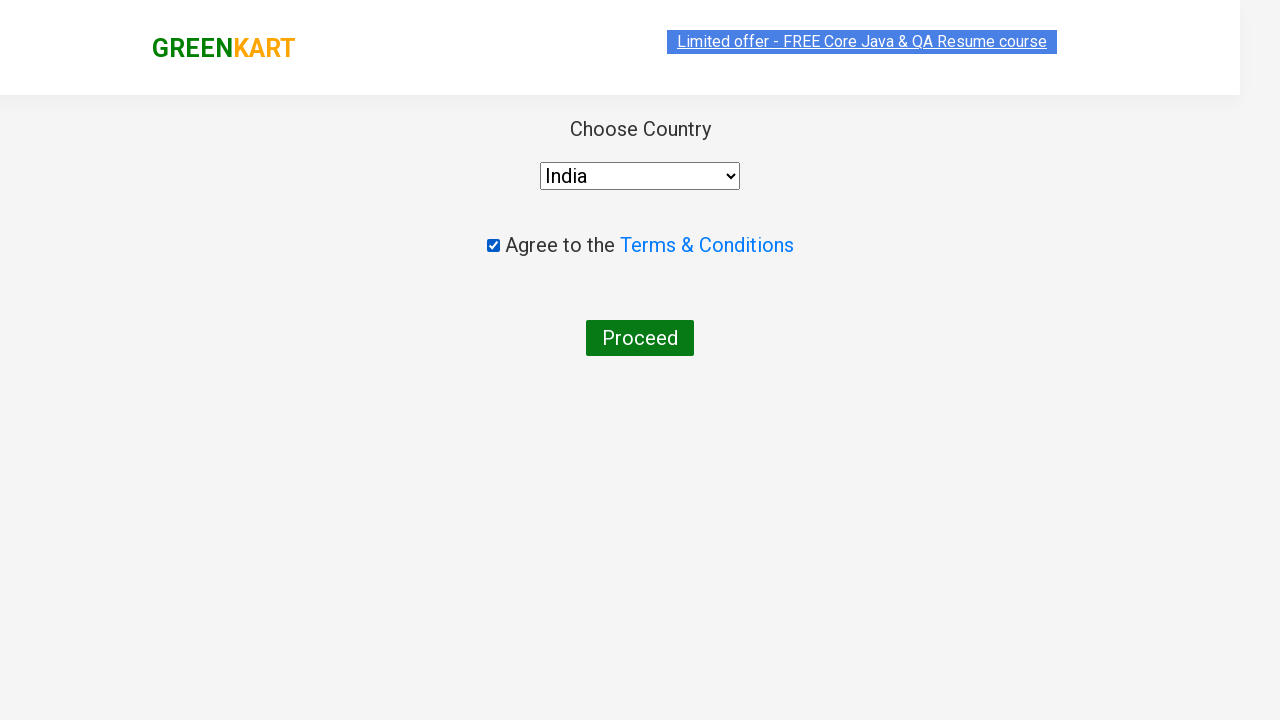

Clicked 'Proceed' button to finalize order at (640, 338) on button:has-text('Proceed')
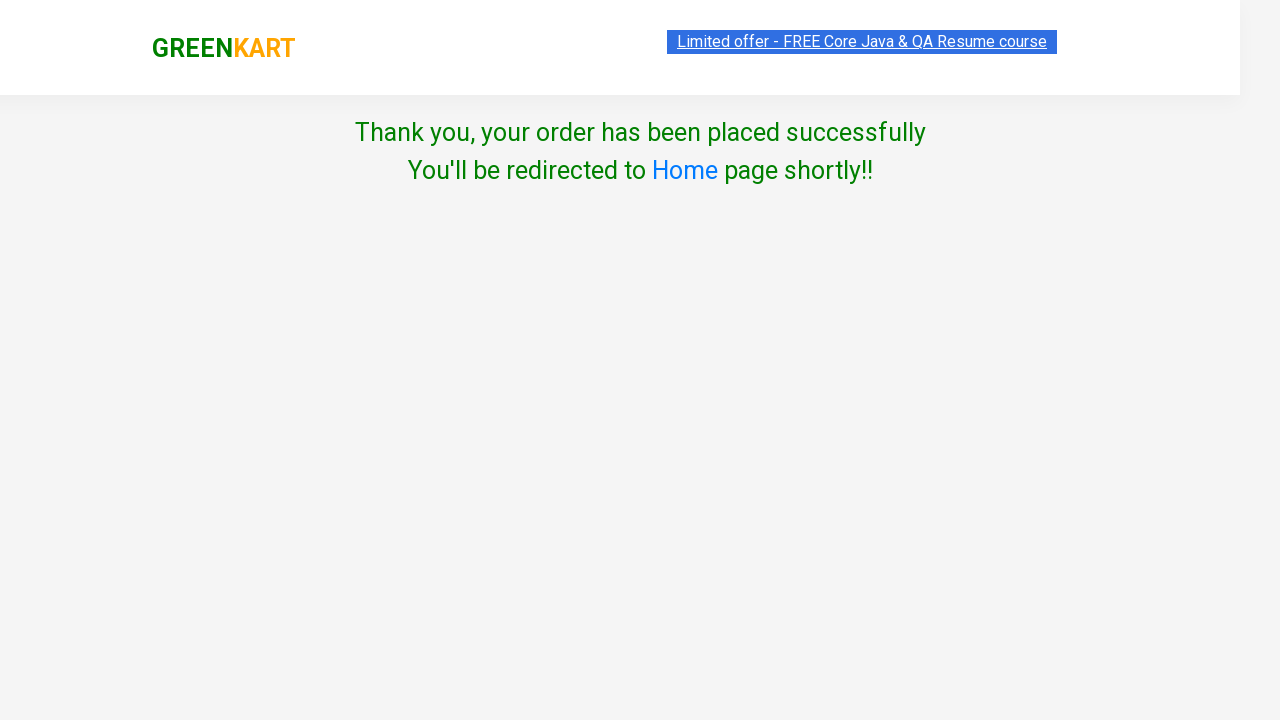

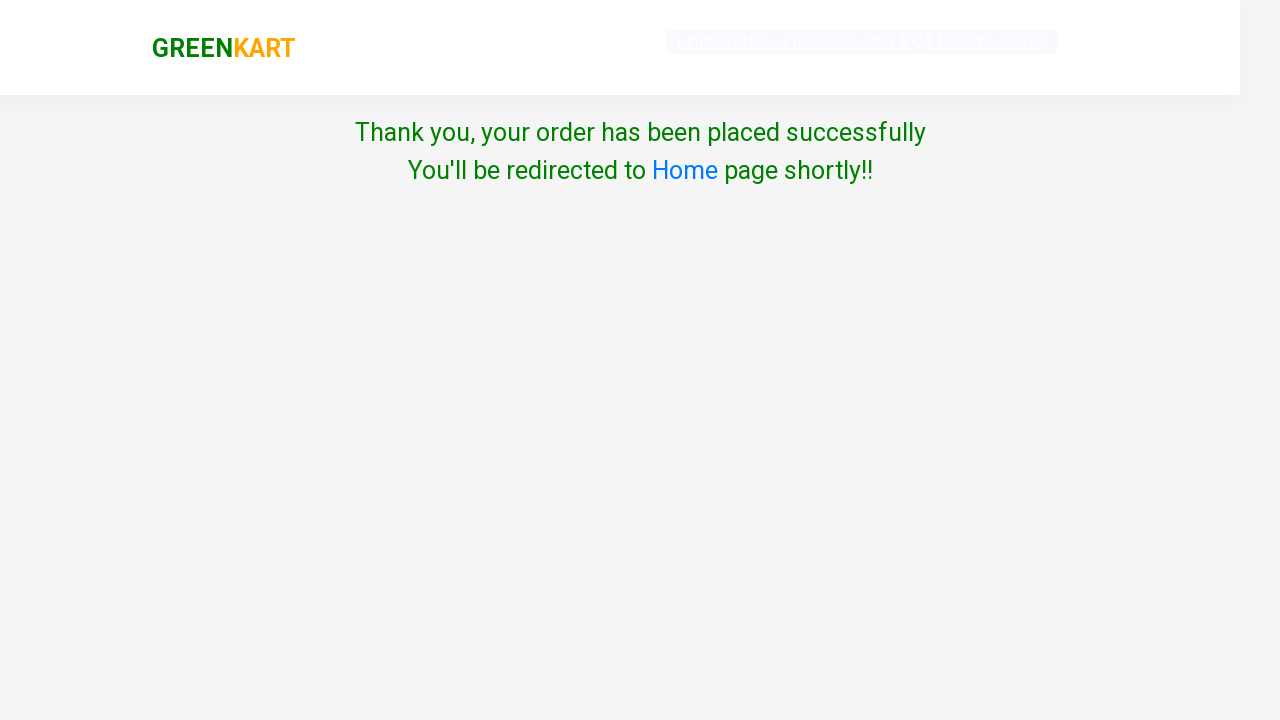